Tests selecting an option from a dropdown using Playwright's select_option method by text value, then verifies the selection.

Starting URL: https://the-internet.herokuapp.com/dropdown

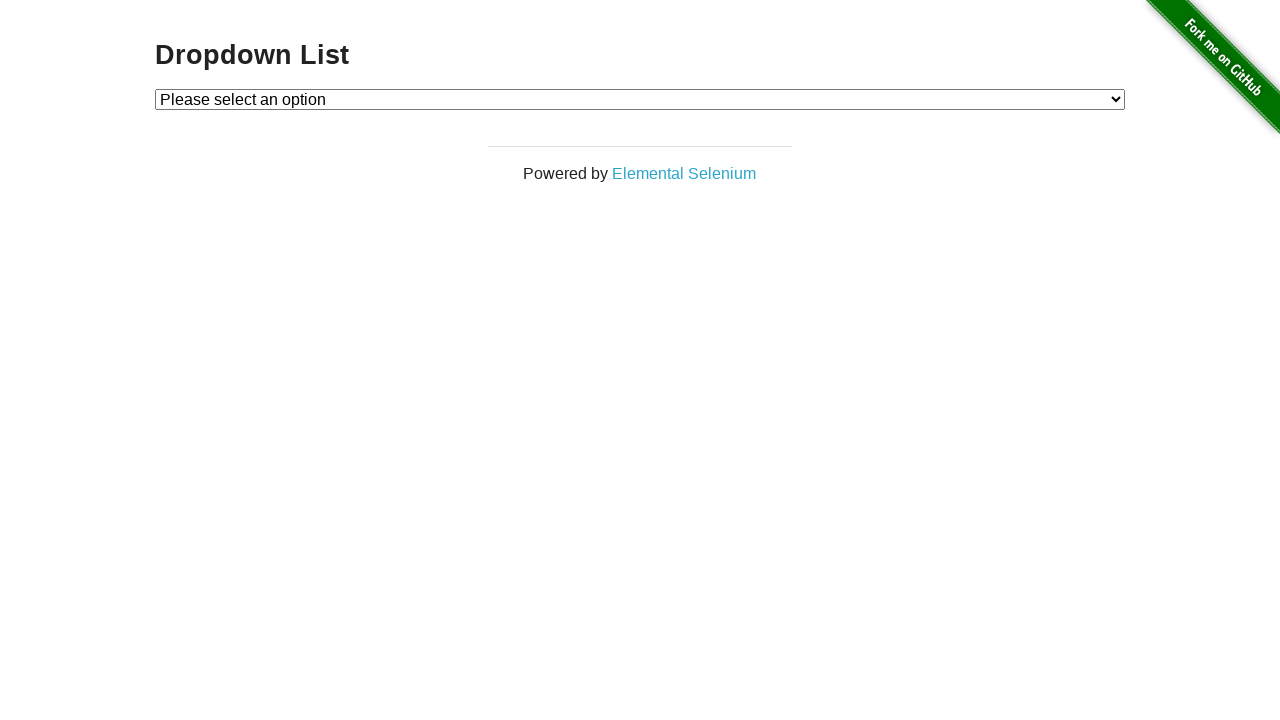

Selected 'Option 1' from dropdown using select_option on #dropdown
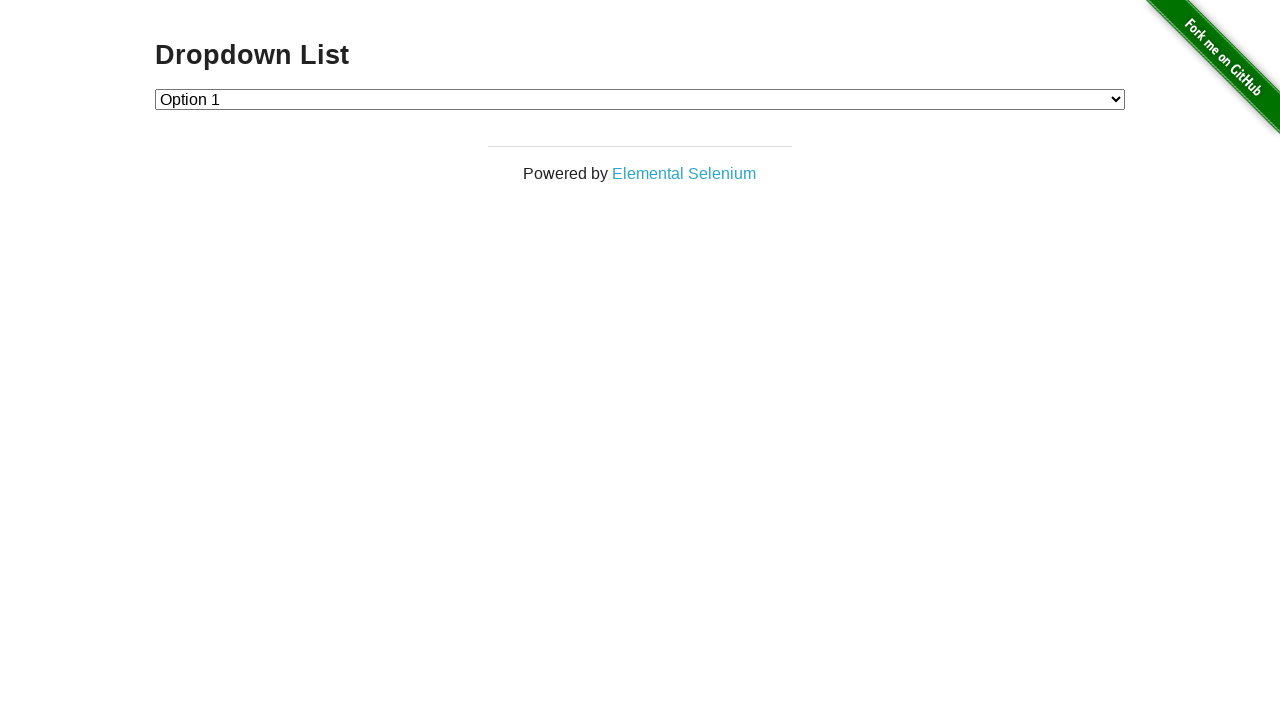

Retrieved selected dropdown value
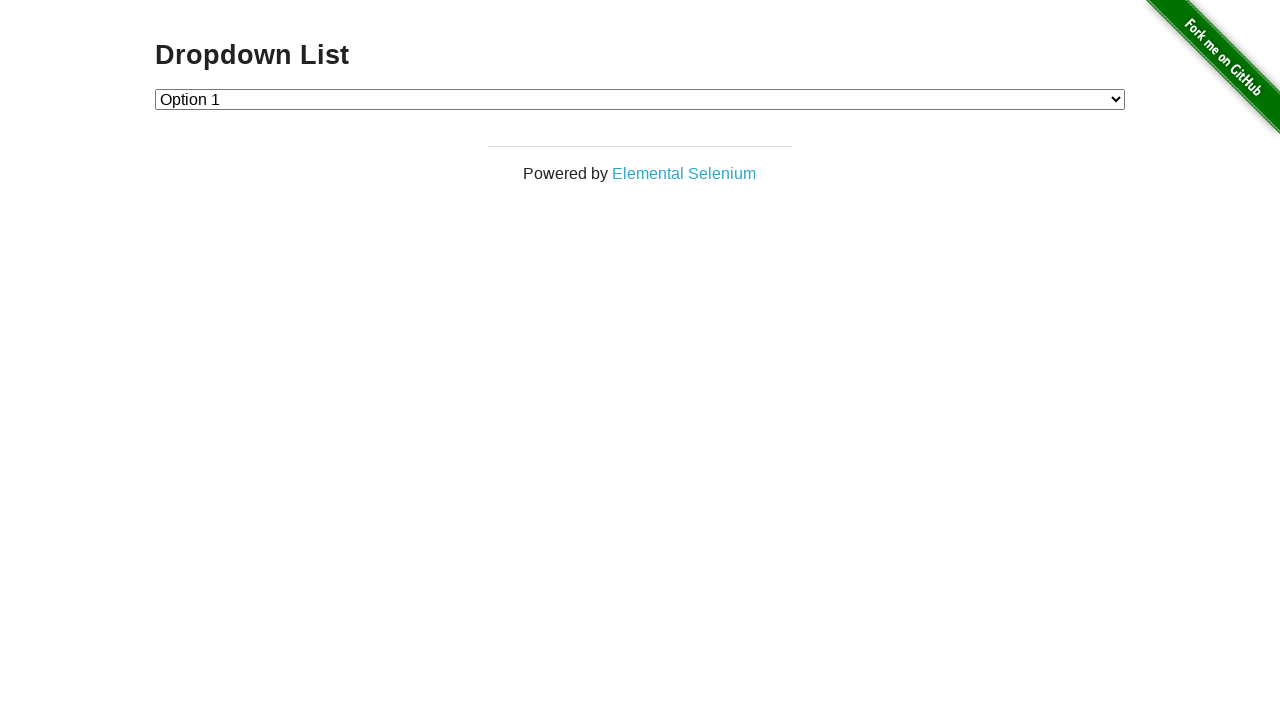

Verified that dropdown selection equals '1'
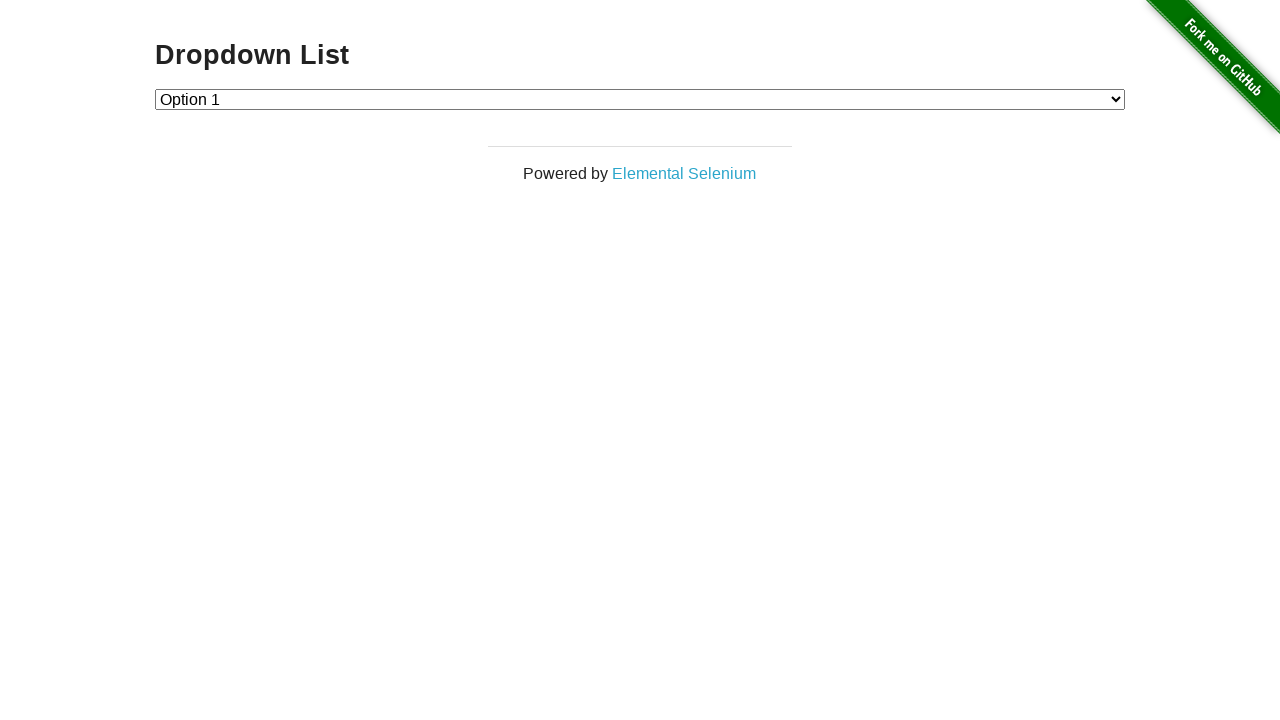

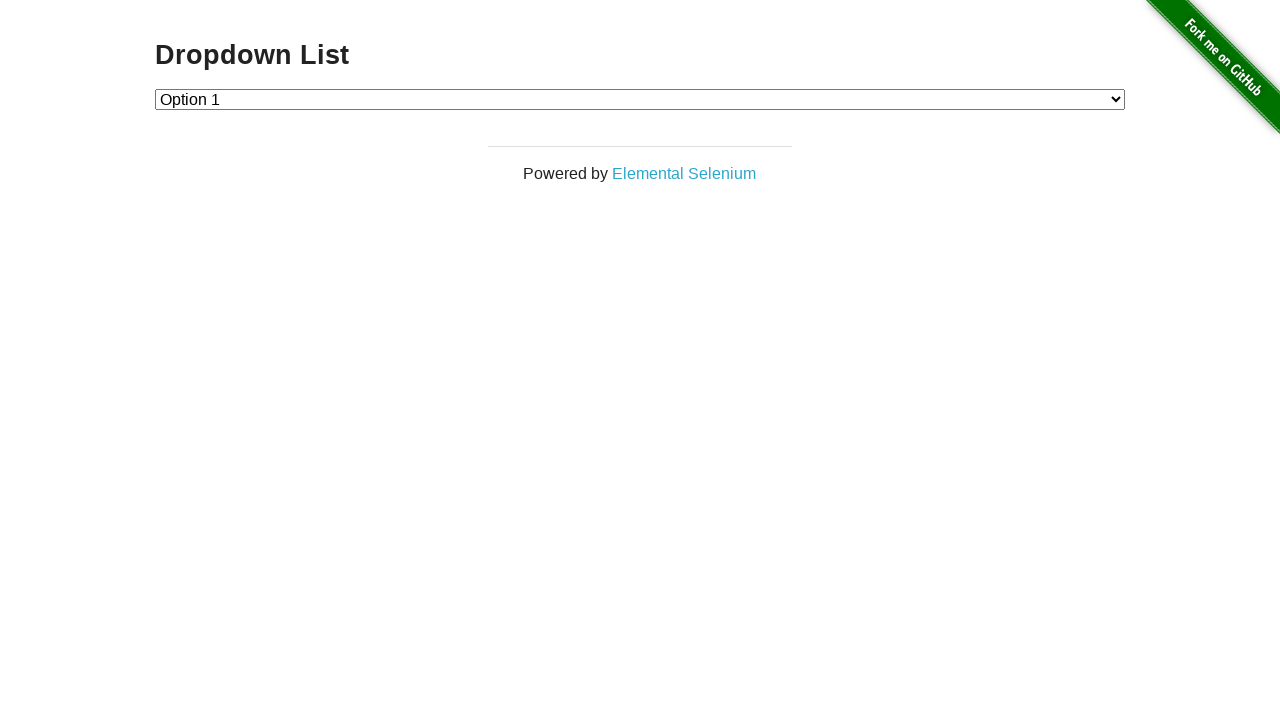